Counts and verifies the number of links on a page, both globally and within specific sections like the footer

Starting URL: https://rahulshettyacademy.com/AutomationPractice/

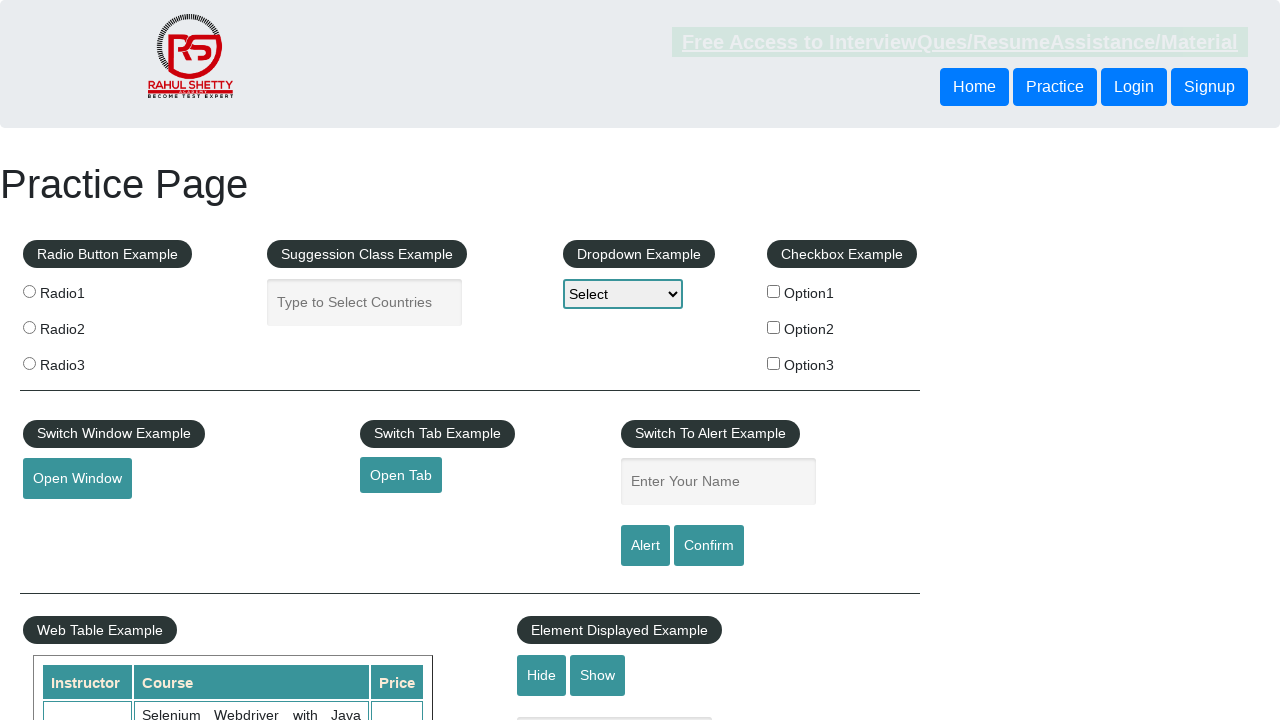

Navigated to AutomationPractice page
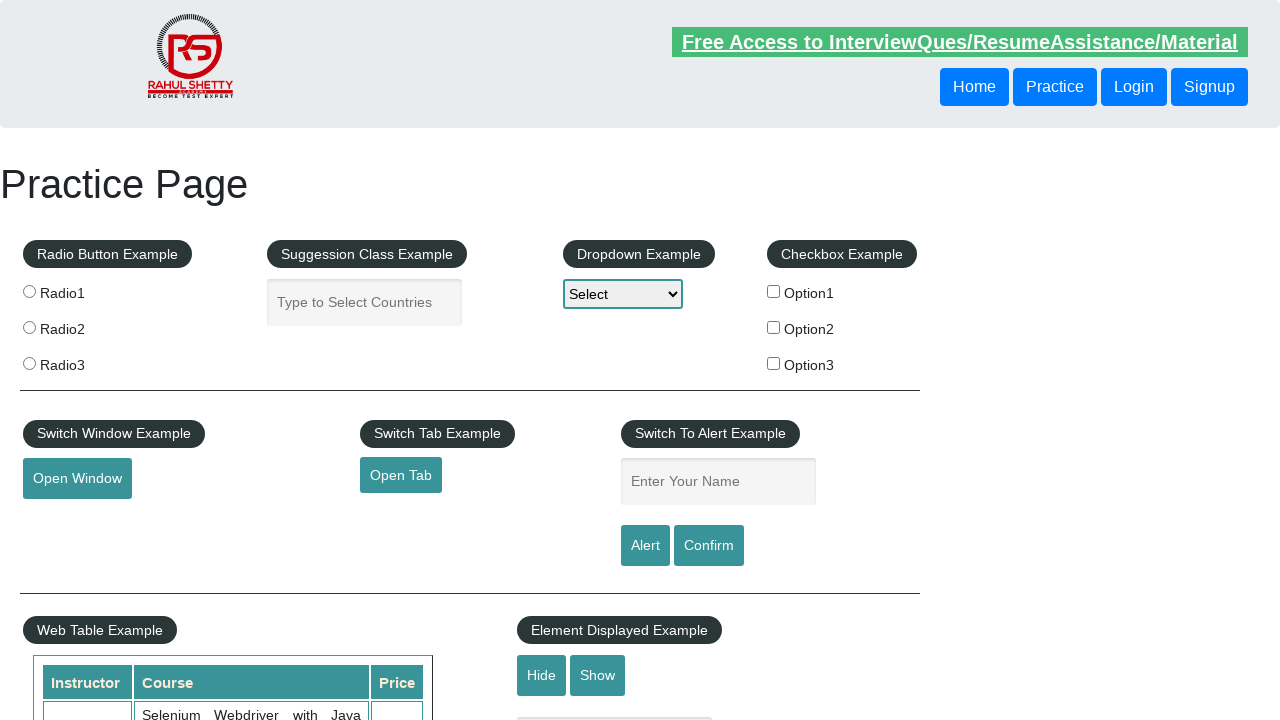

Counted total links on page: 27
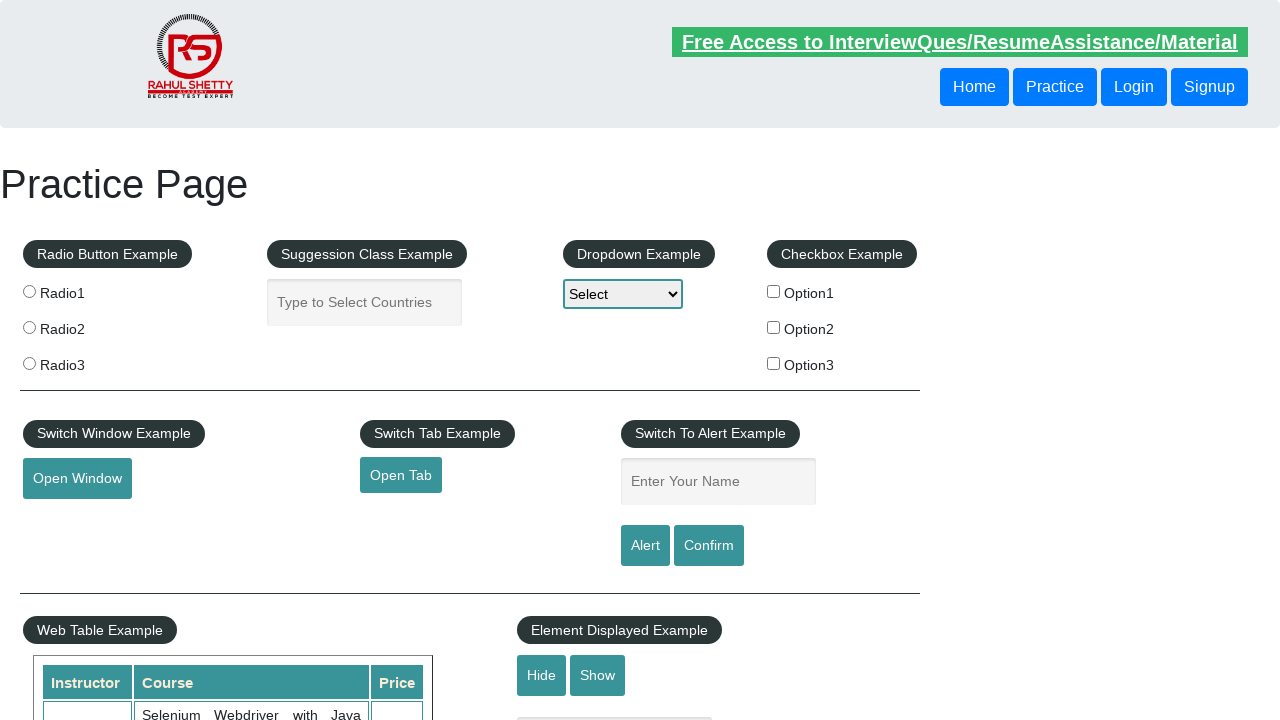

Counted footer links using XPath: 20
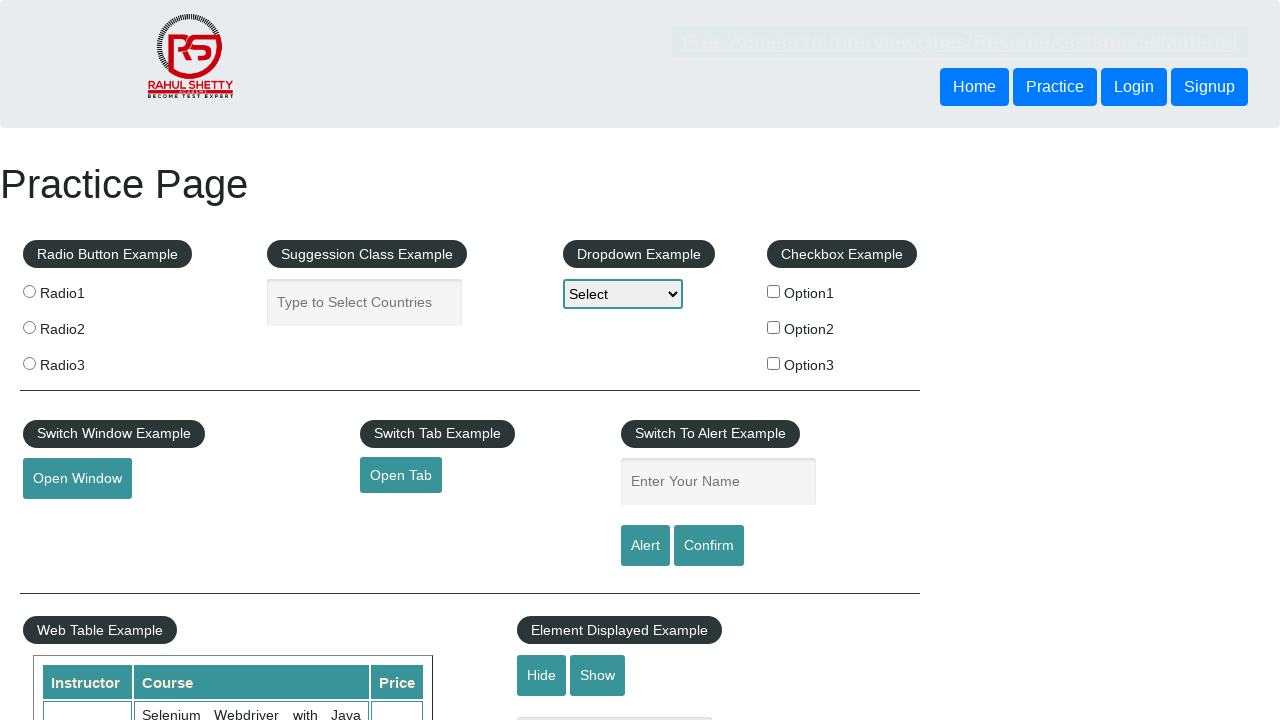

Located footer section using ID selector
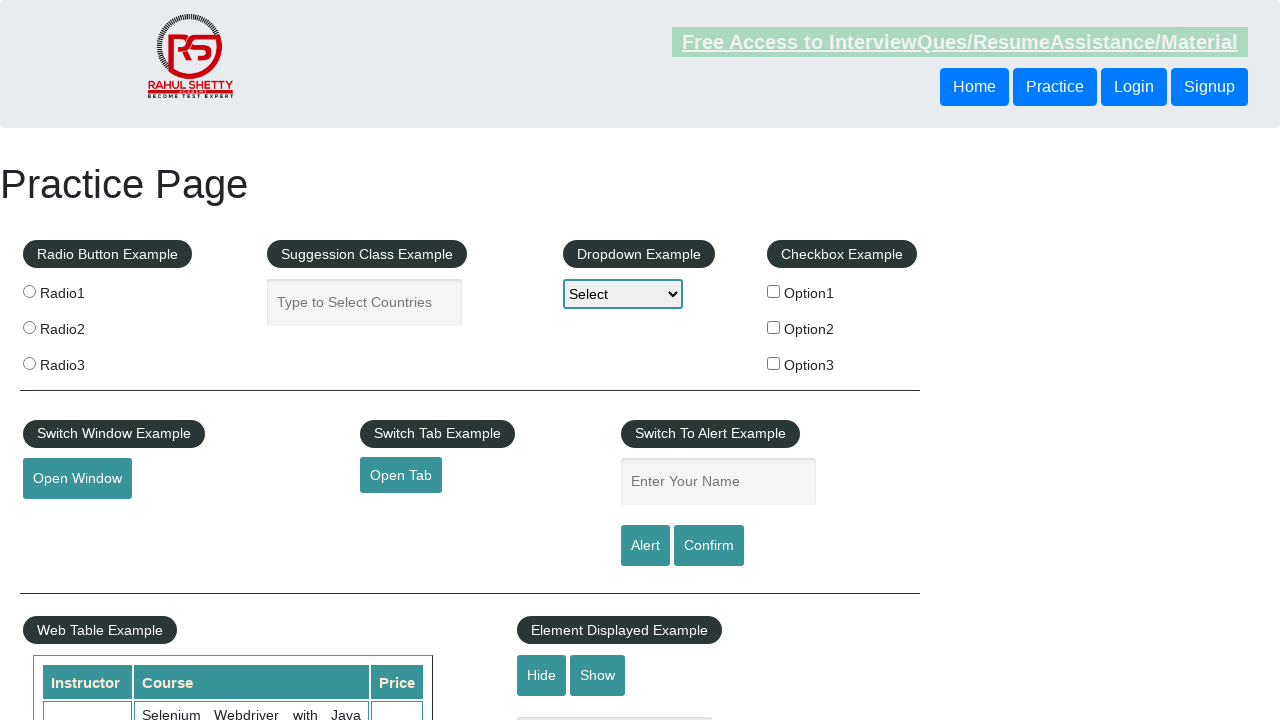

Counted footer links using ID selector: 20
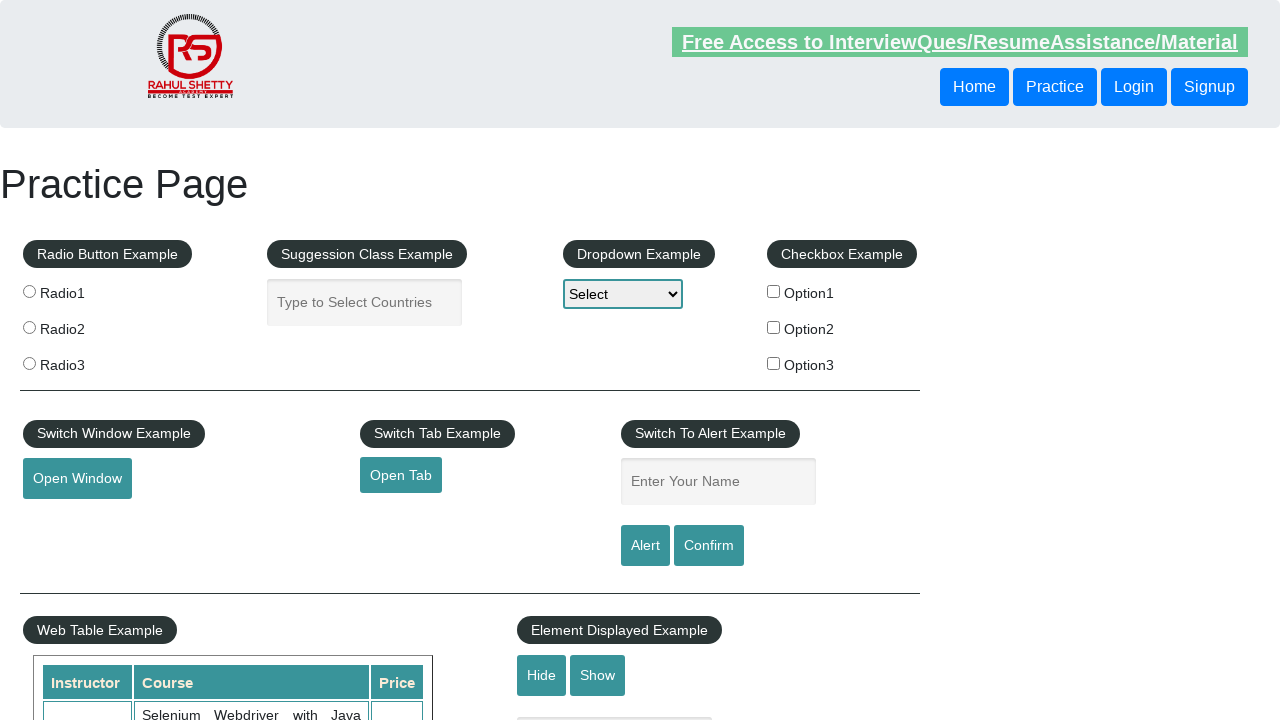

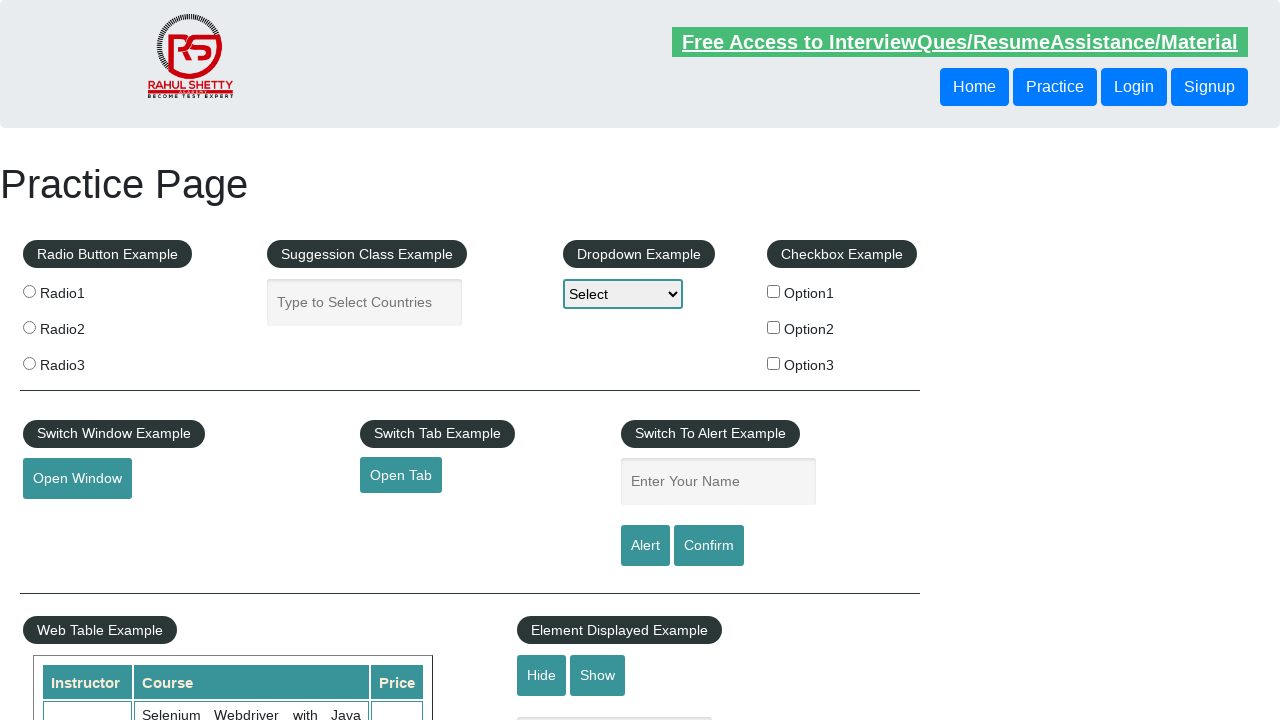